Tests dropdown selection using different methods: by visible text, by index, and by value

Starting URL: https://the-internet.herokuapp.com/

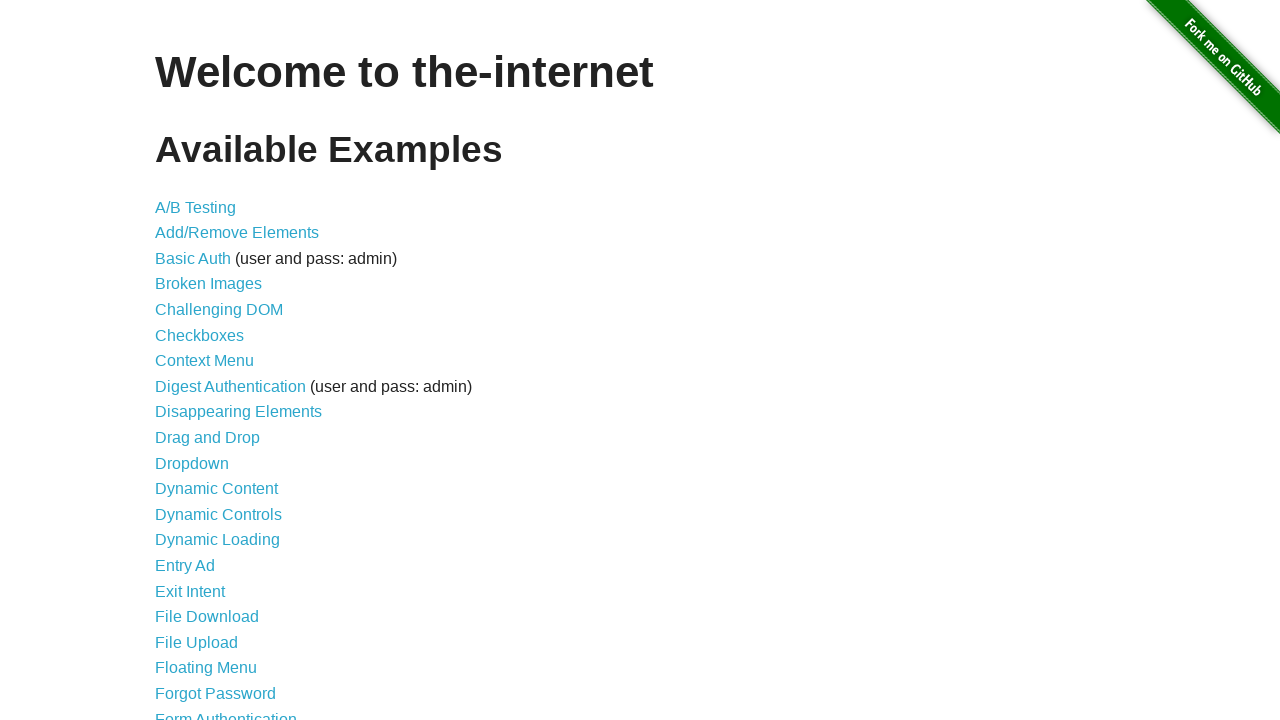

Clicked dropdown link to navigate to dropdown page at (192, 463) on a[href='/dropdown']
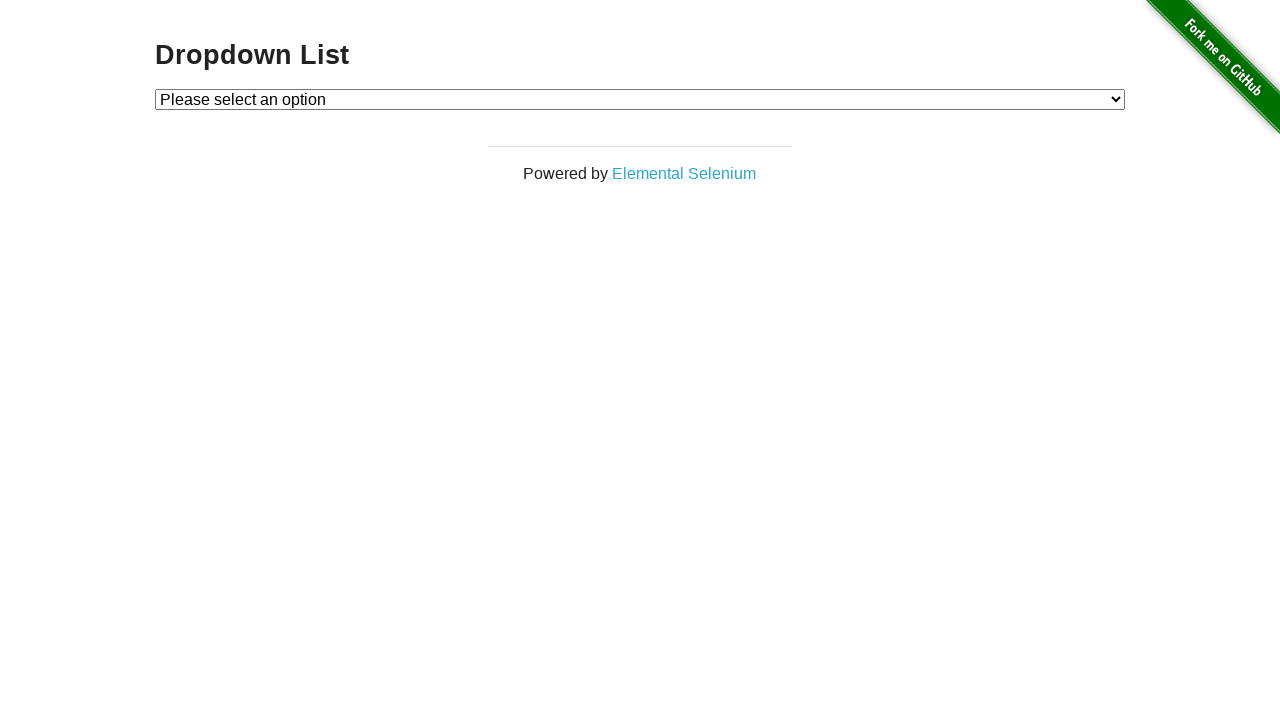

Selected Option 1 by visible text on #dropdown
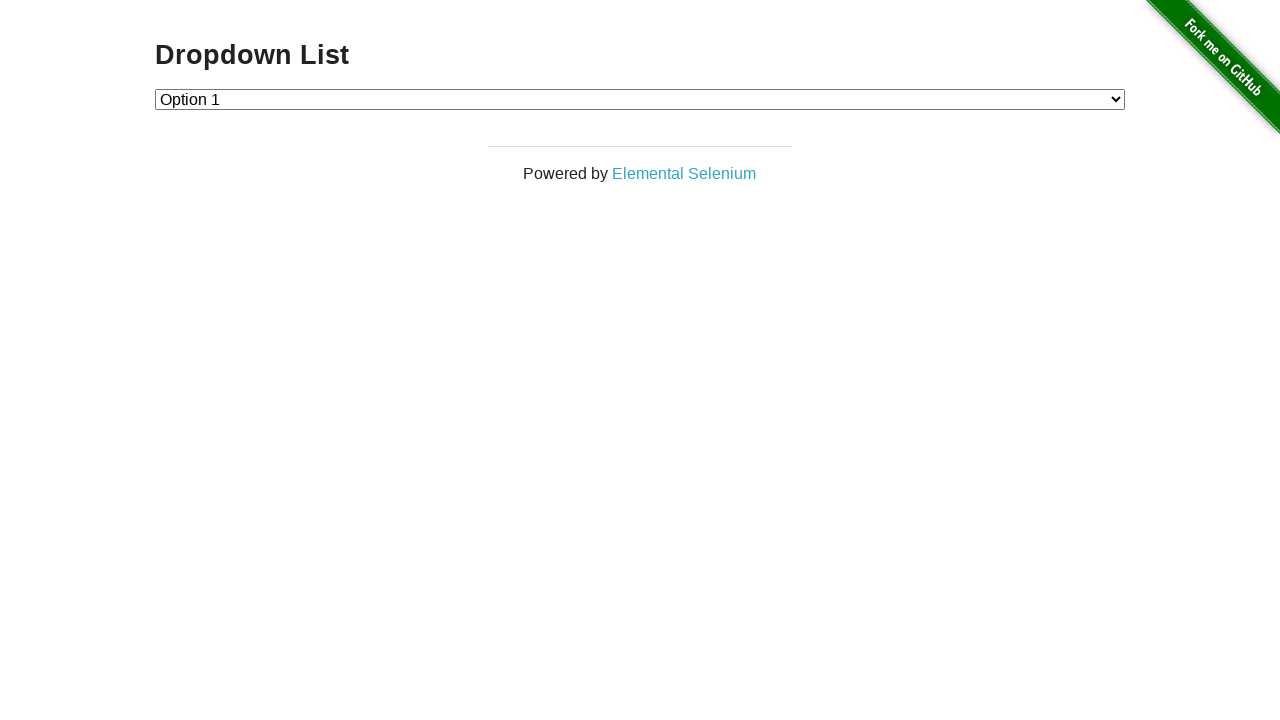

Selected dropdown option by index 2 on #dropdown
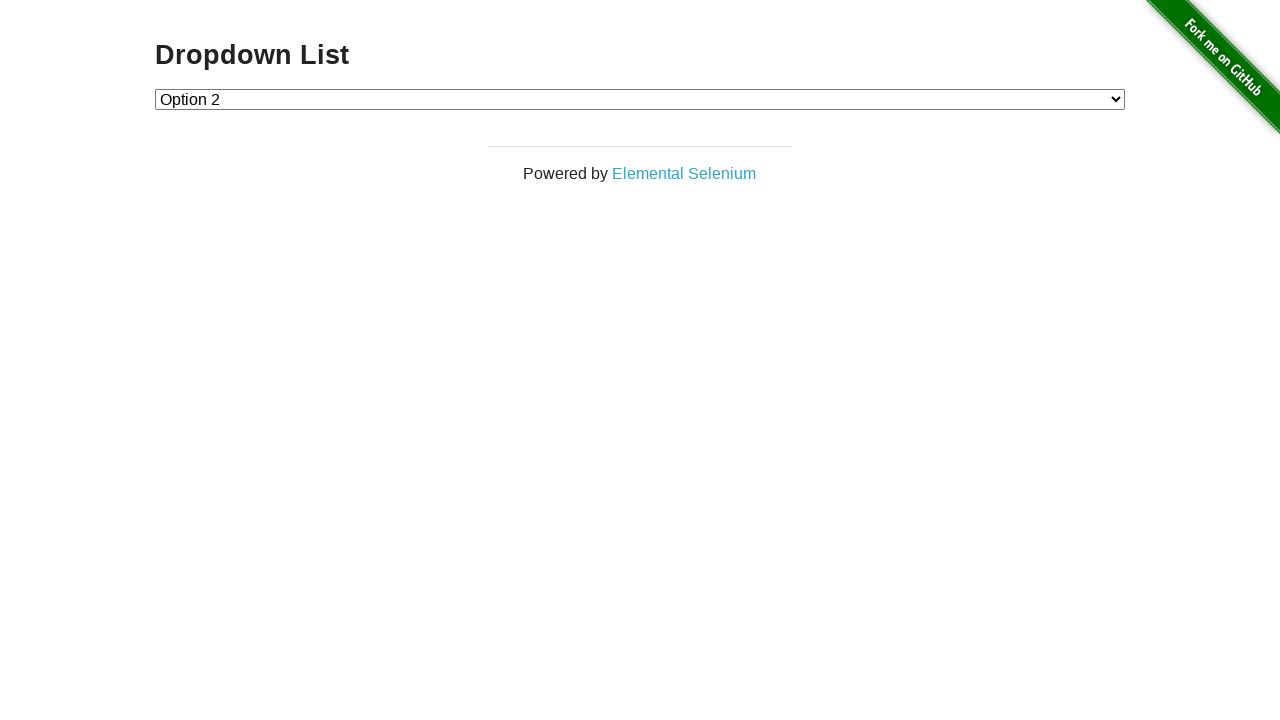

Selected Option 1 by value attribute on #dropdown
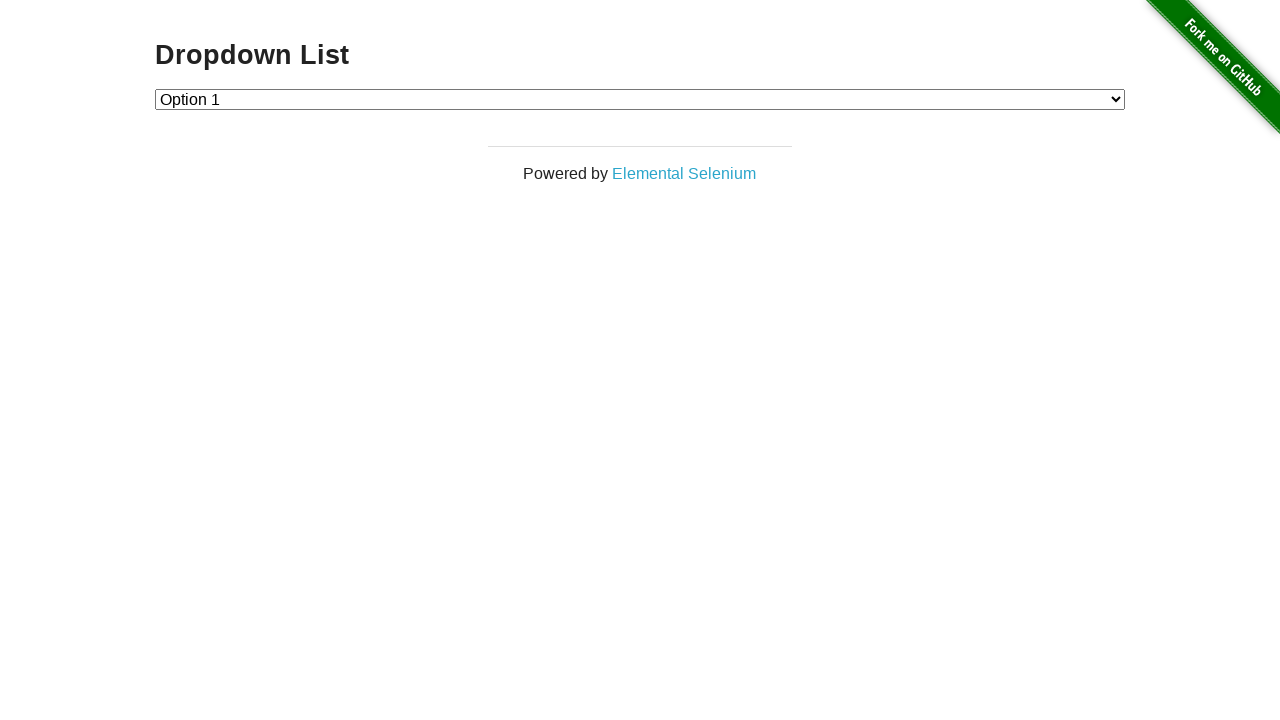

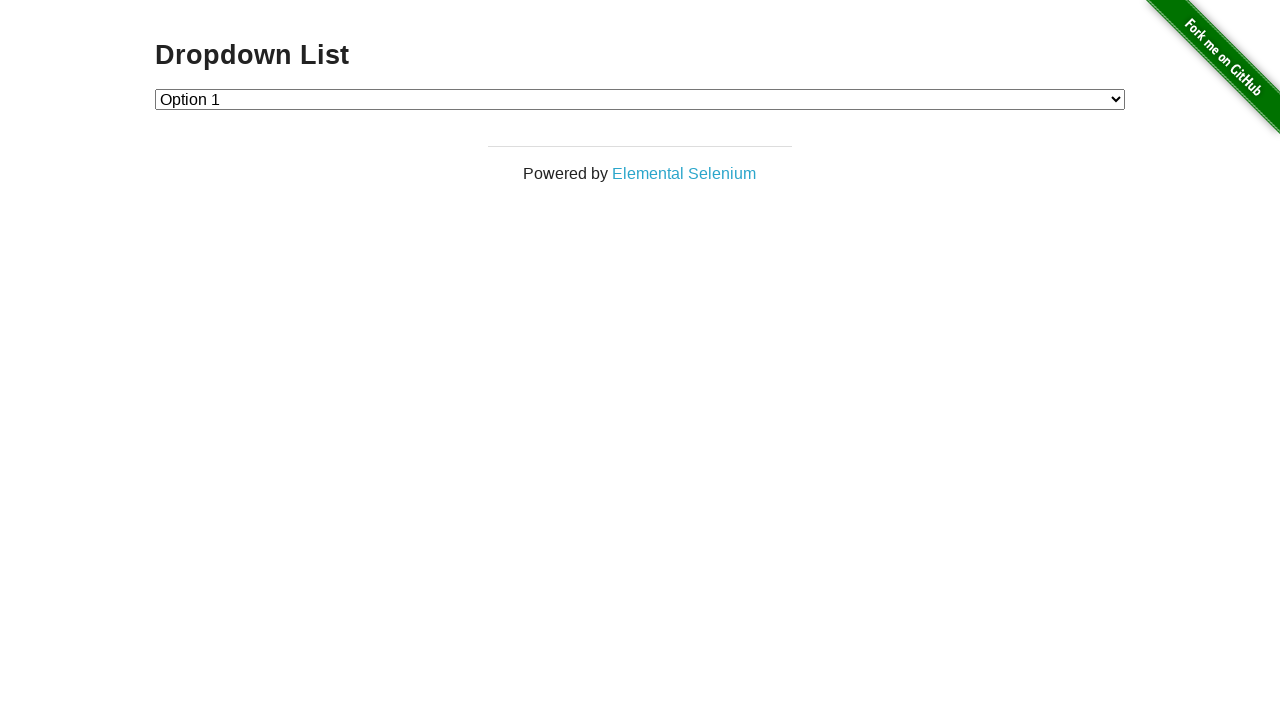